Tests multiple window handling by clicking links that open new windows and switching between them

Starting URL: https://the-internet.herokuapp.com/

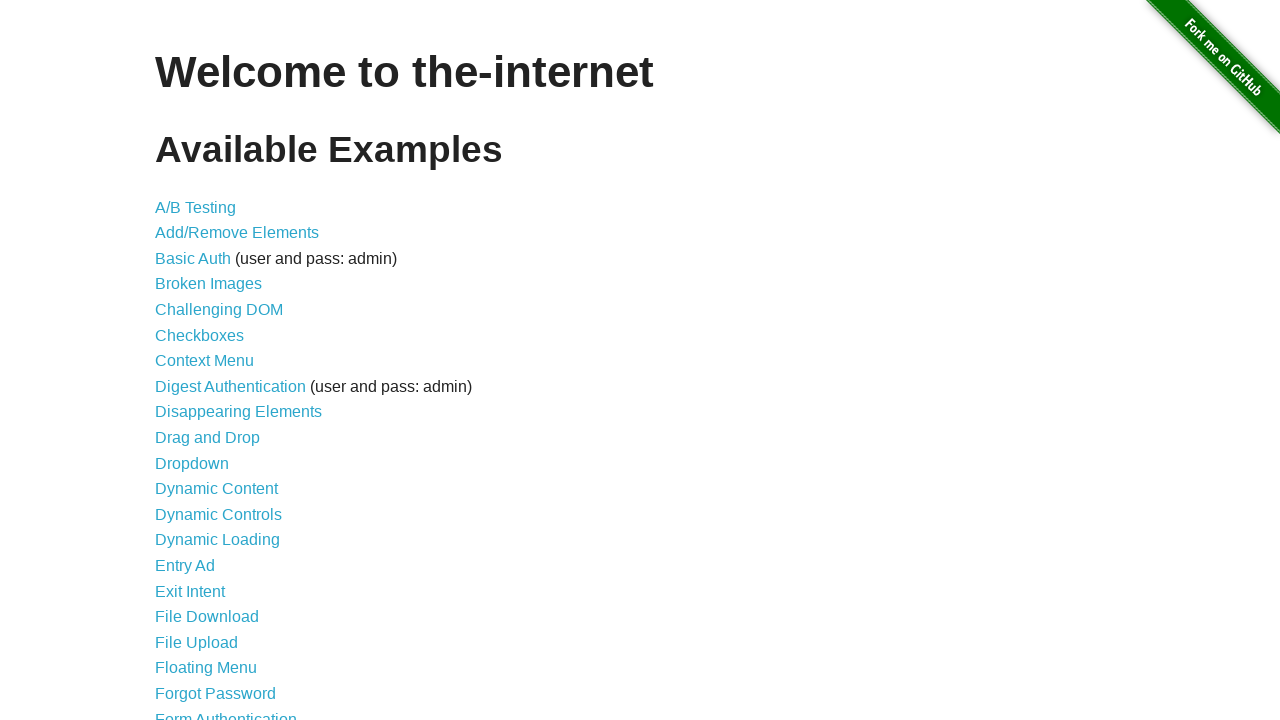

Clicked on Multiple Windows link at (218, 369) on xpath=//a[contains(text(),'Multiple Windows')]
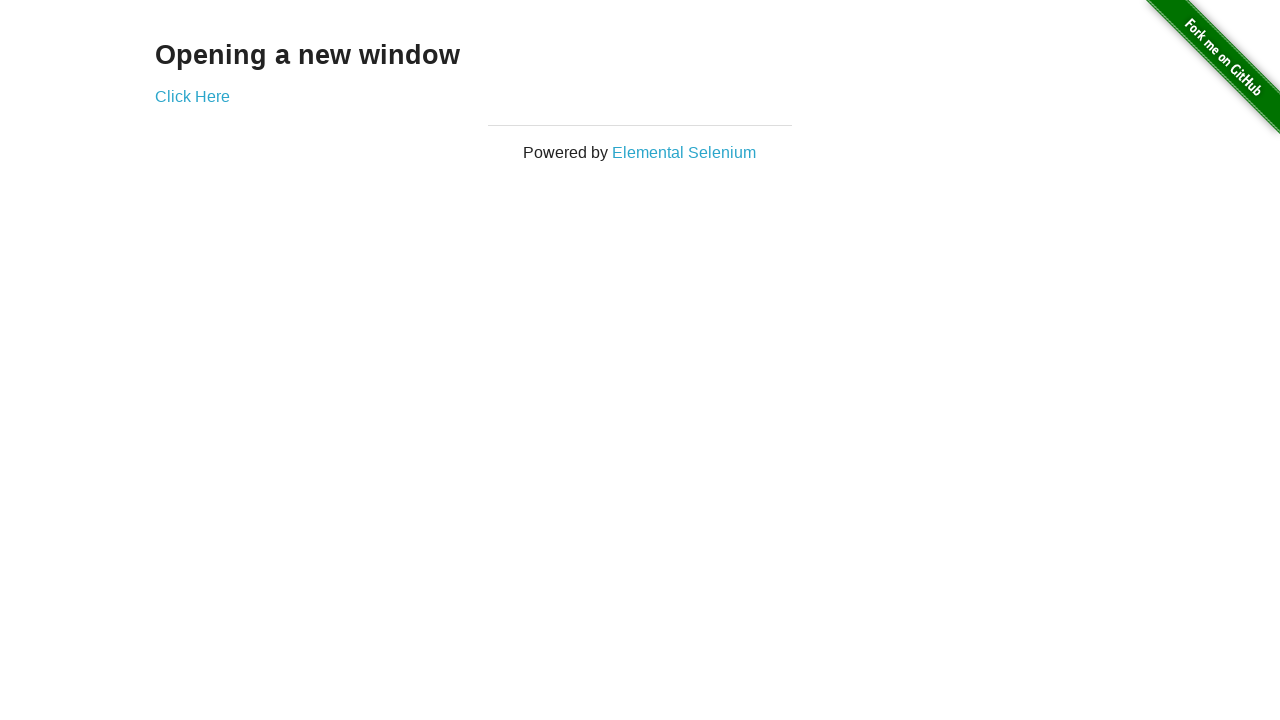

Multiple Windows page loaded, Click Here link is visible
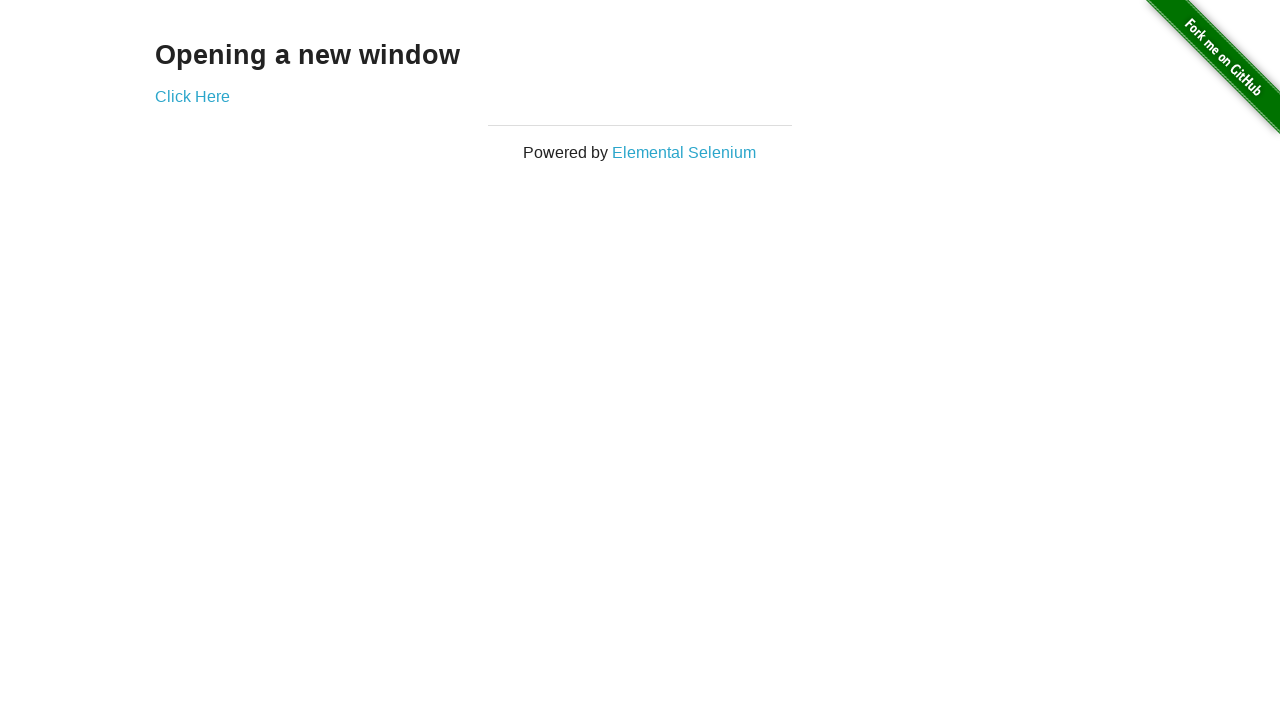

Clicked Click Here link to open new window at (192, 96) on xpath=//a[contains(text(),'Click Here')]
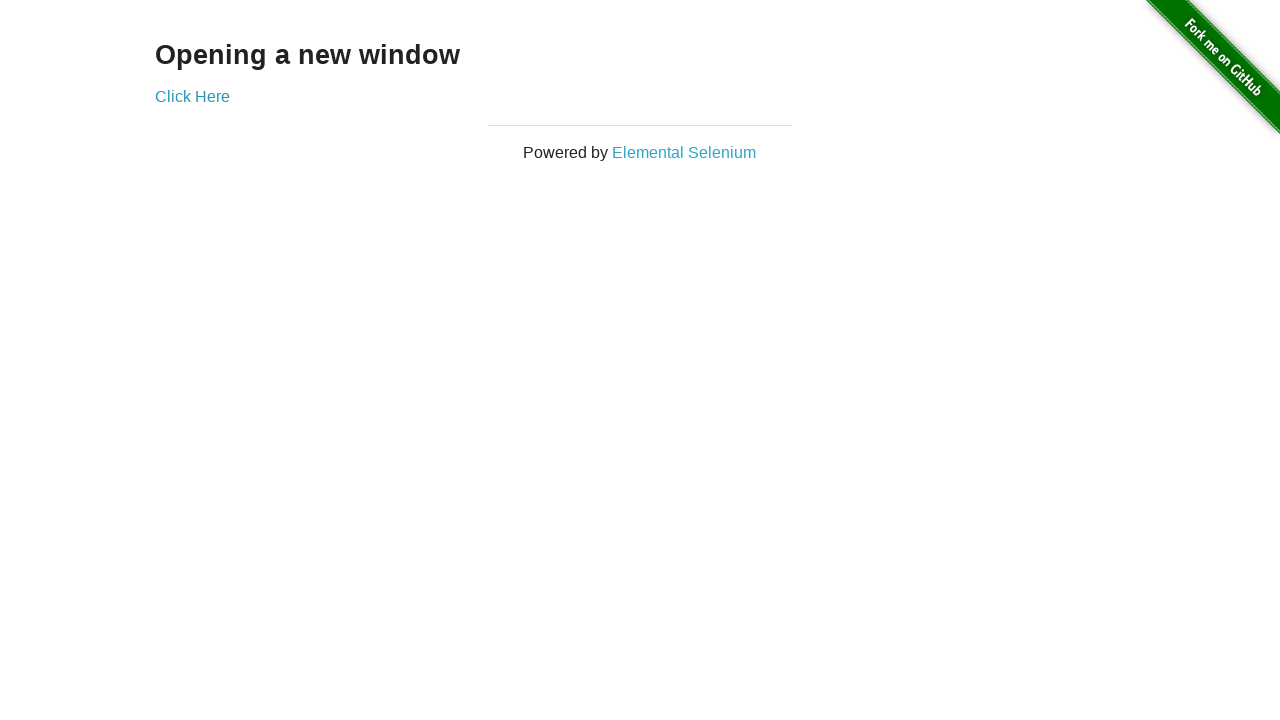

New window page loaded
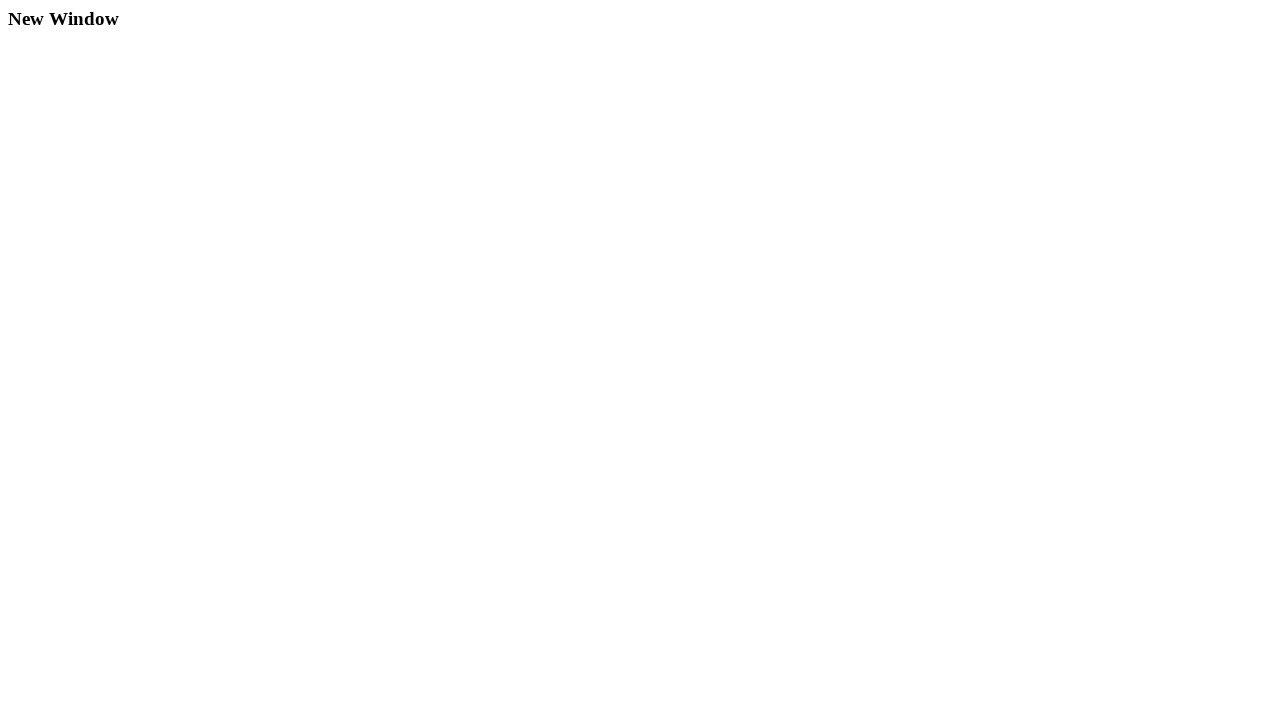

Verified new window content - h3 element is present
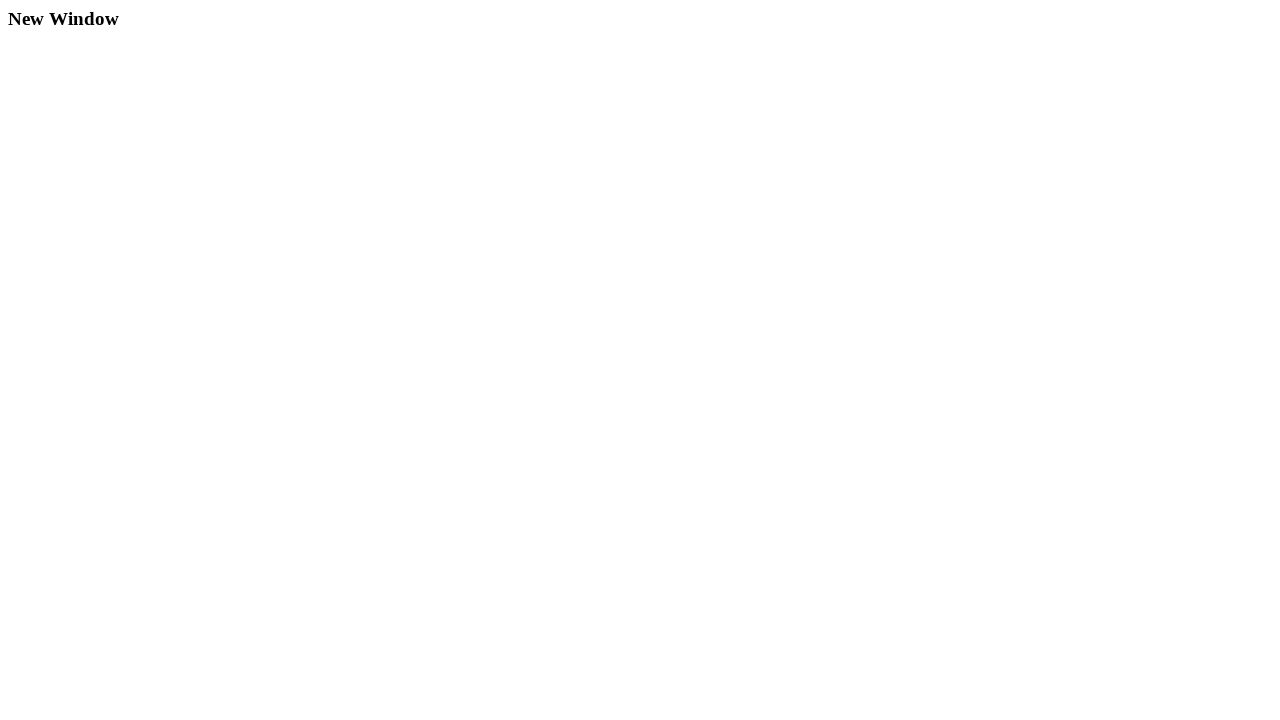

Closed new window and returned to original page
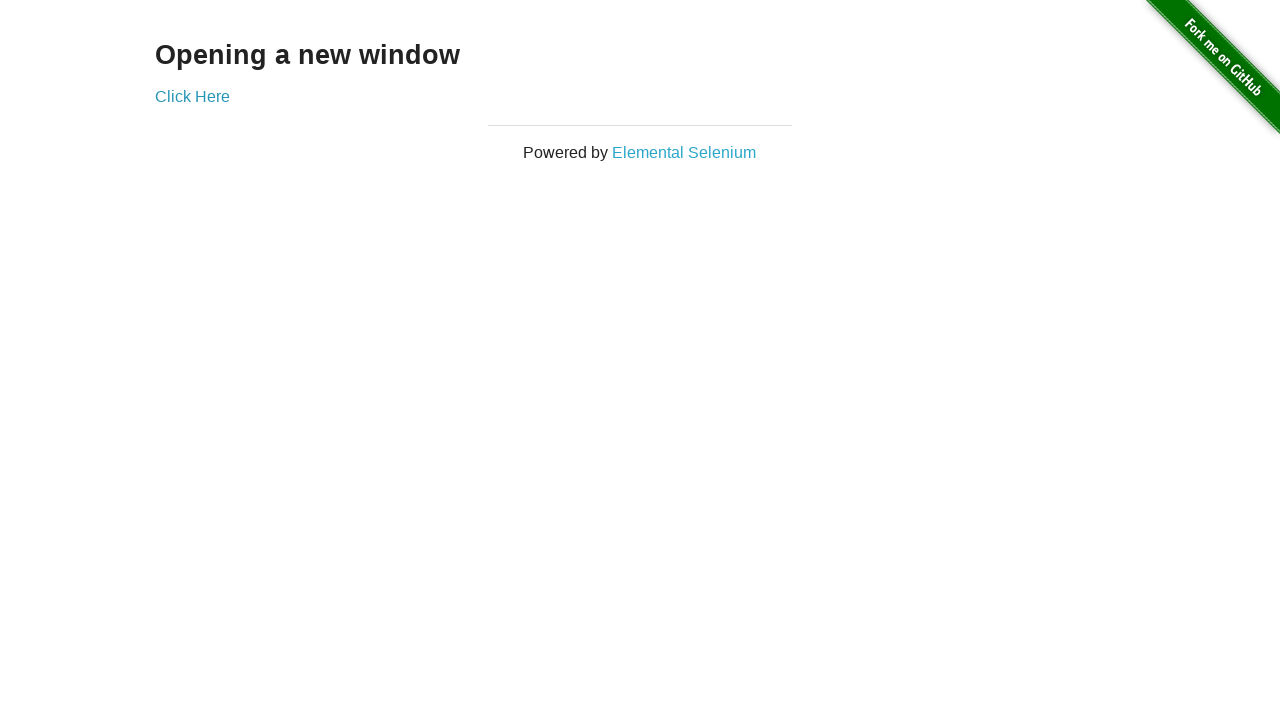

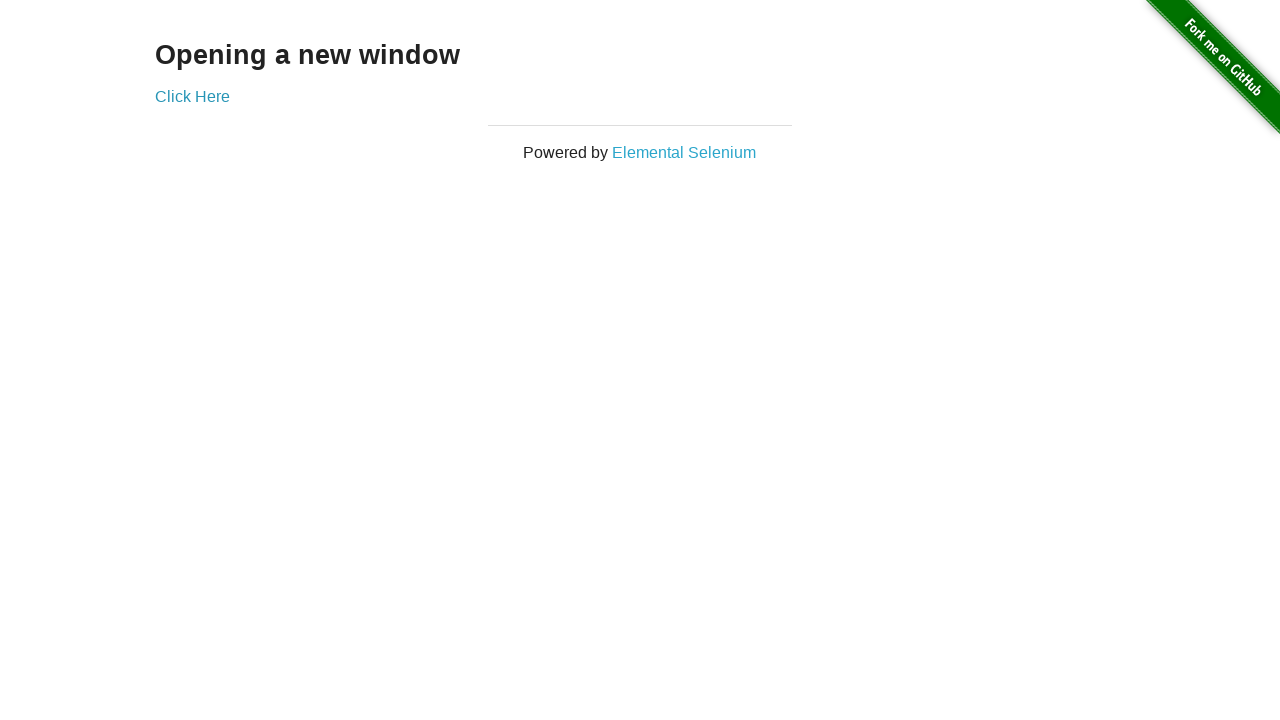